Tests Fox News newsletter subscription by clicking subscribe, filling email, and navigating through the form using keyboard actions.

Starting URL: https://www.foxnews.com/newsletters

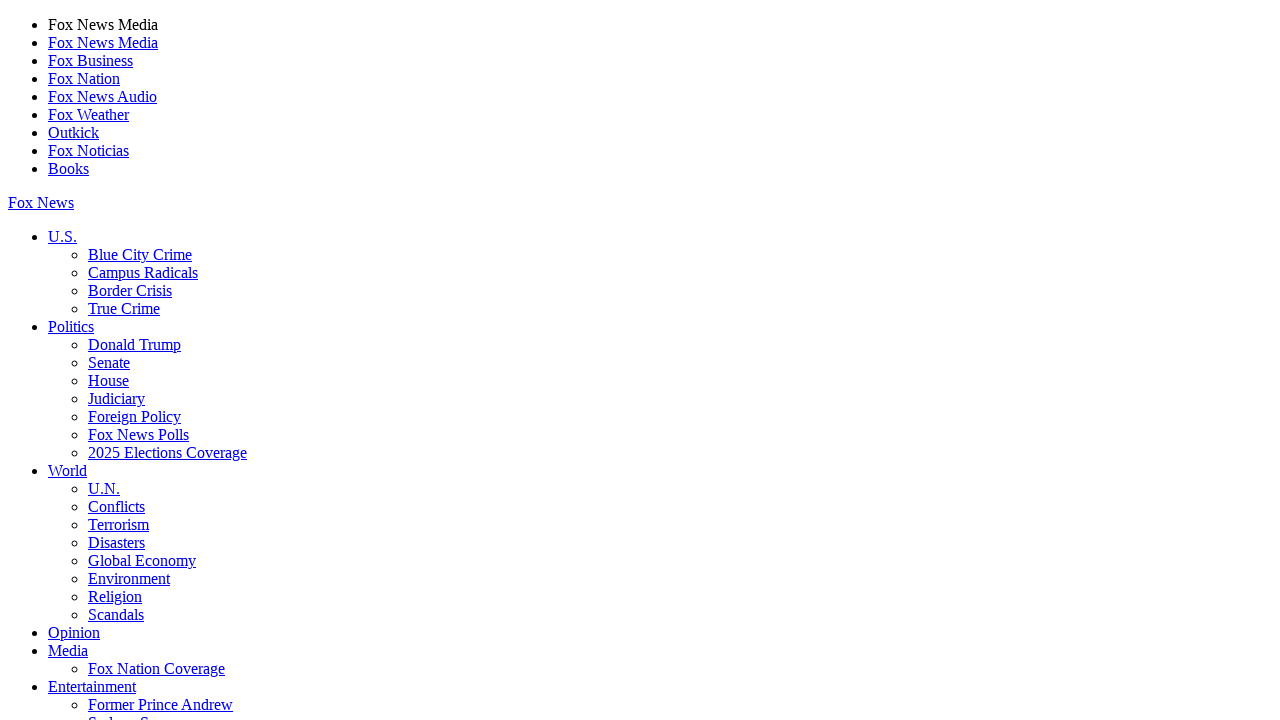

Waited for first subscribe button to load
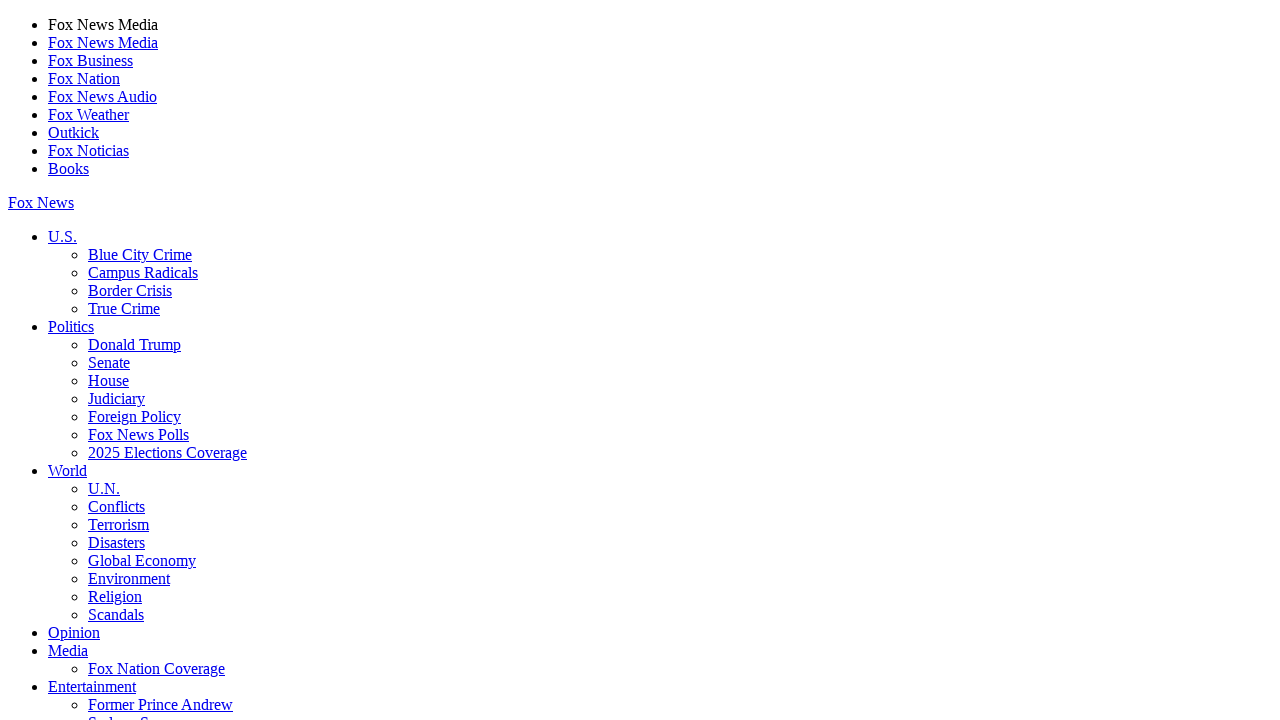

Clicked first subscribe button at (79, 361) on (//div[@class='button subscribe'])[1]//a
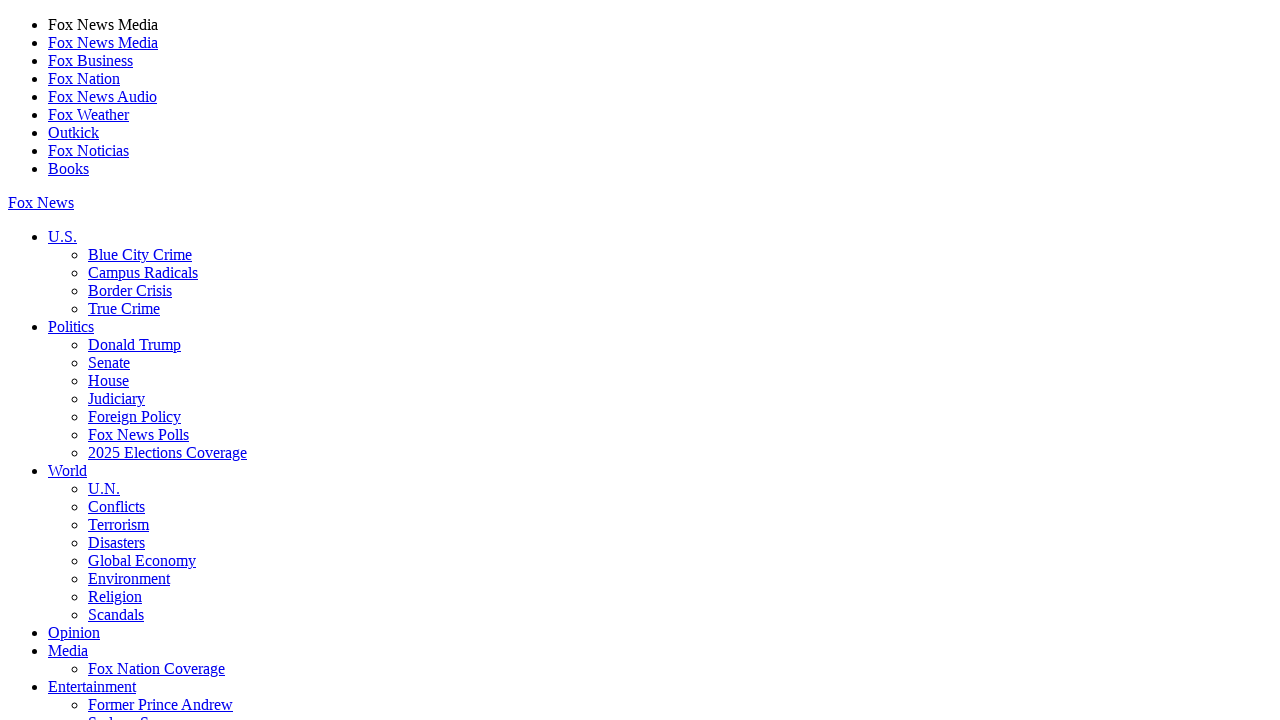

Pressed Tab to navigate to next field
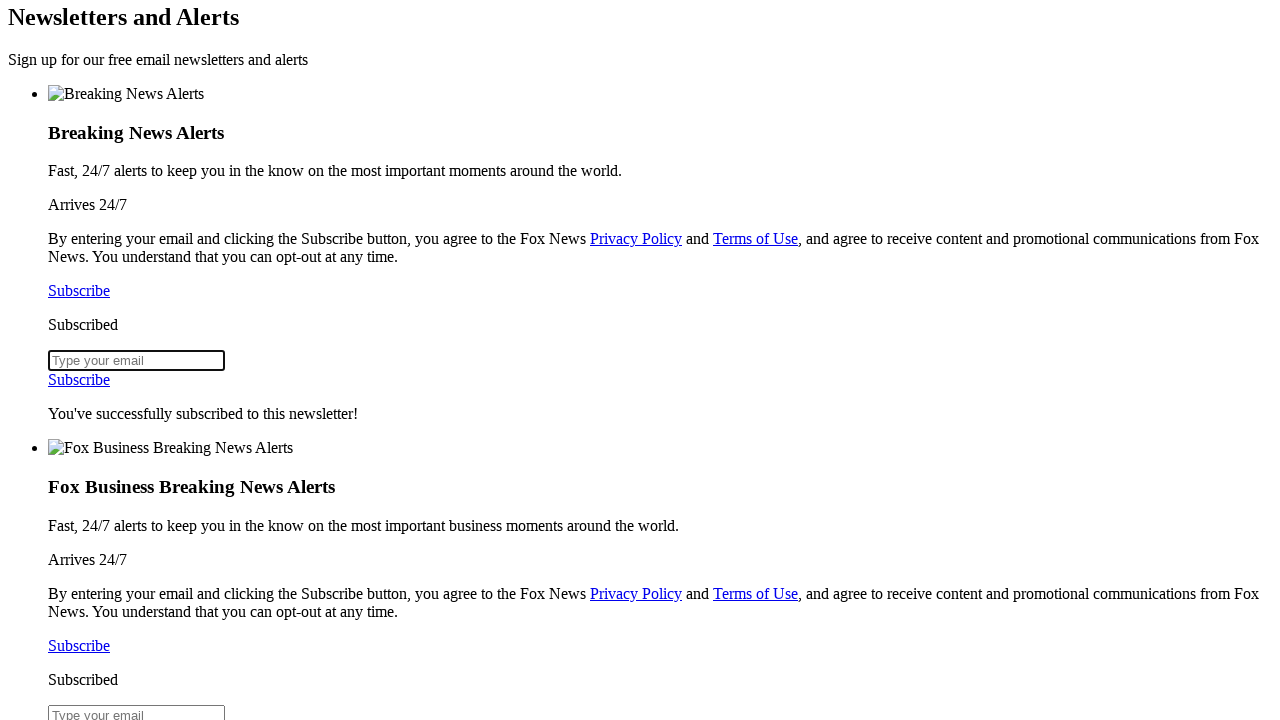

Waited for email input field to load
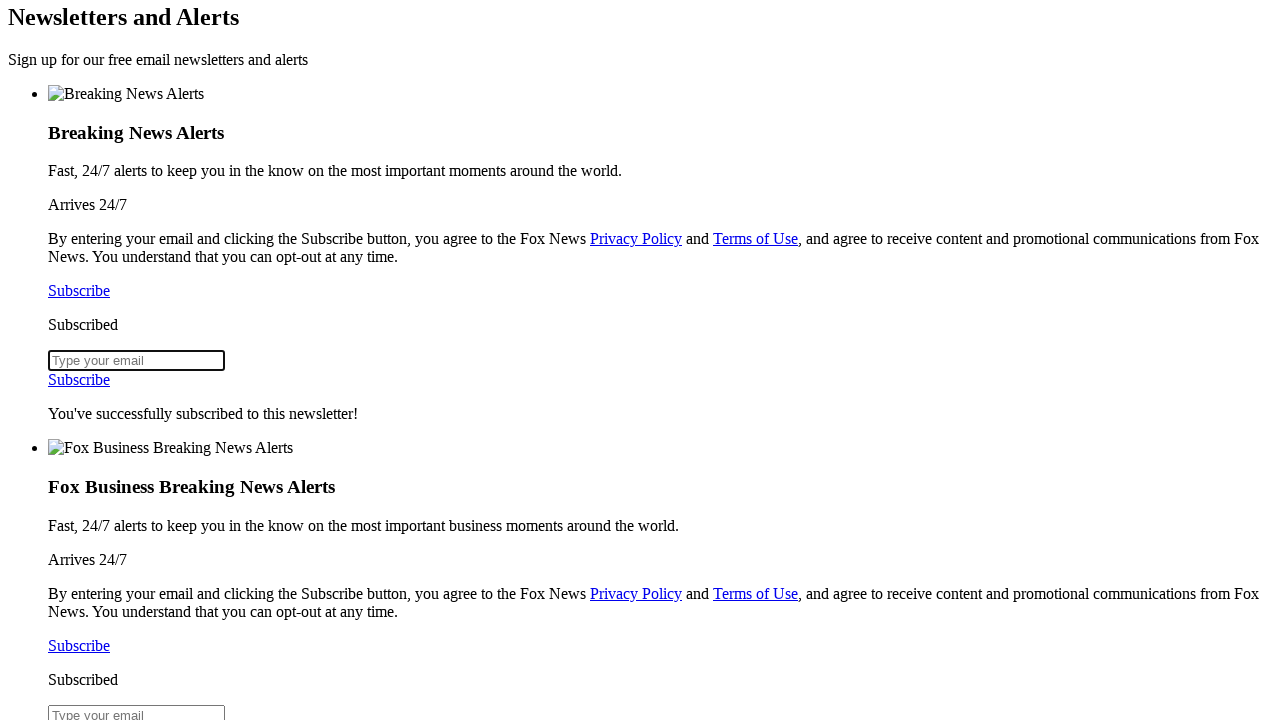

Filled email field with 'newsfan2024@example.com' on input[type='email']
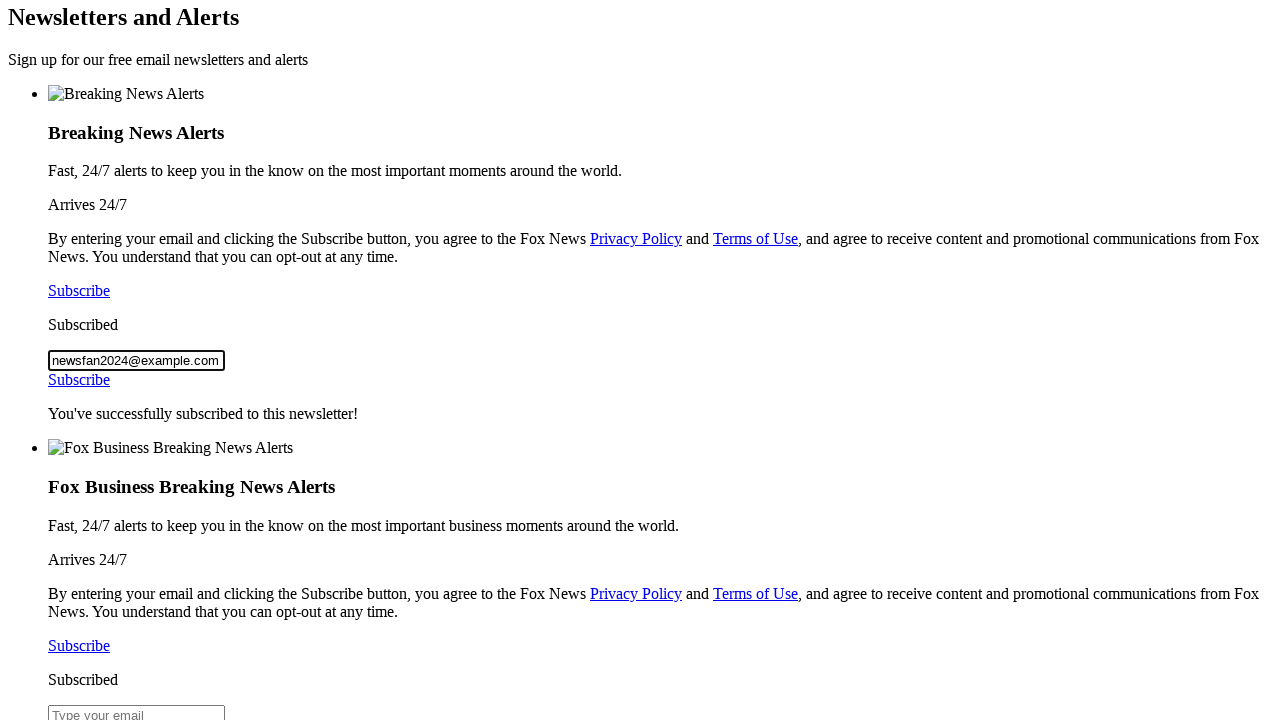

Pressed Tab to navigate to next field
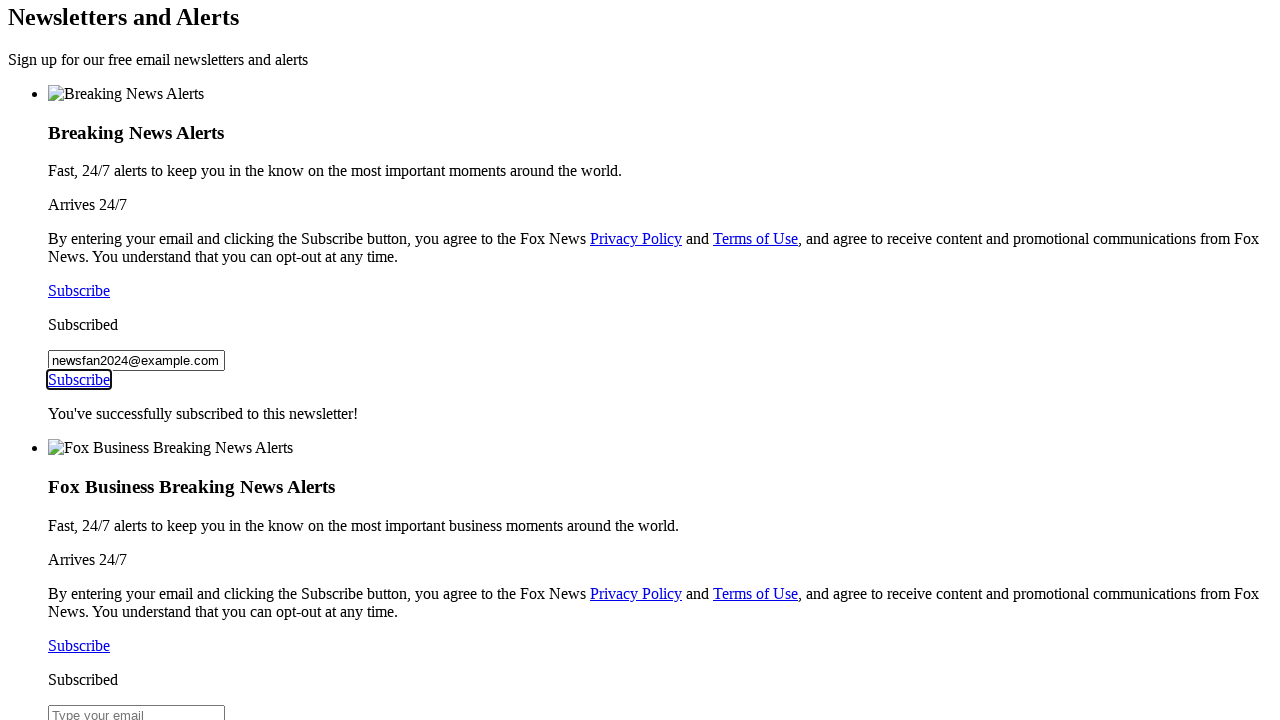

Pressed Enter to confirm selection
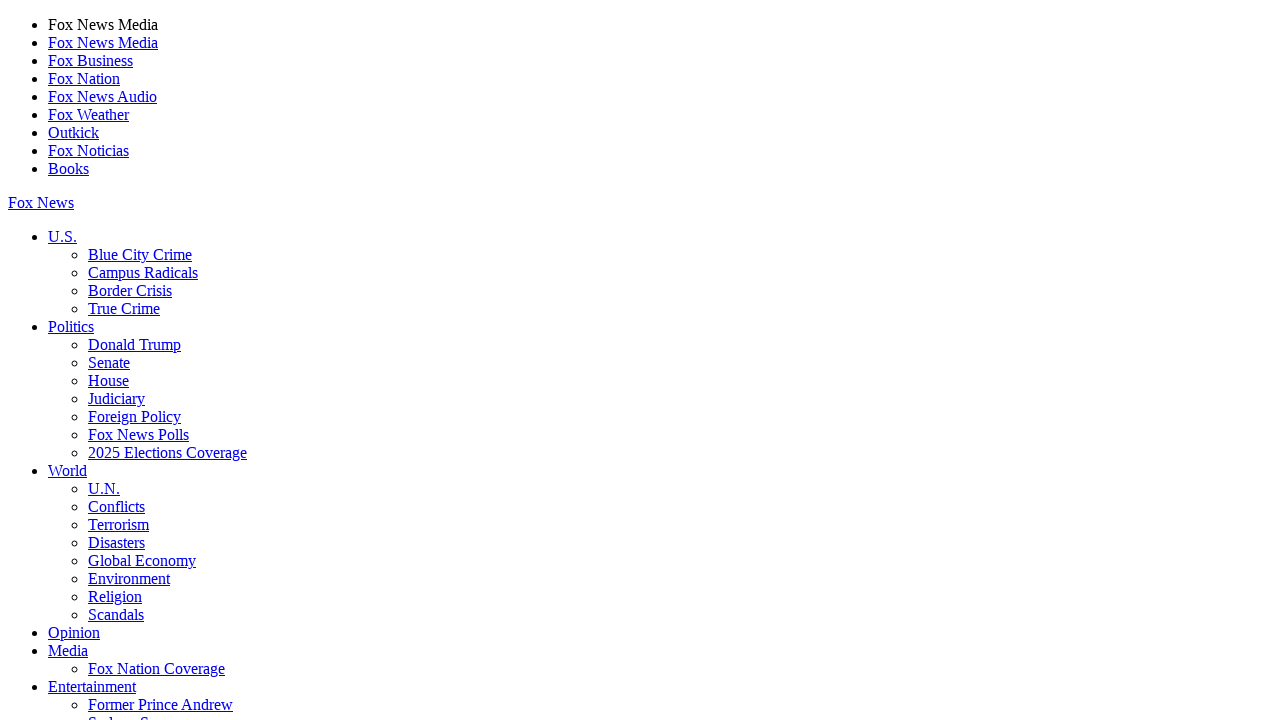

Pressed Tab to navigate in form
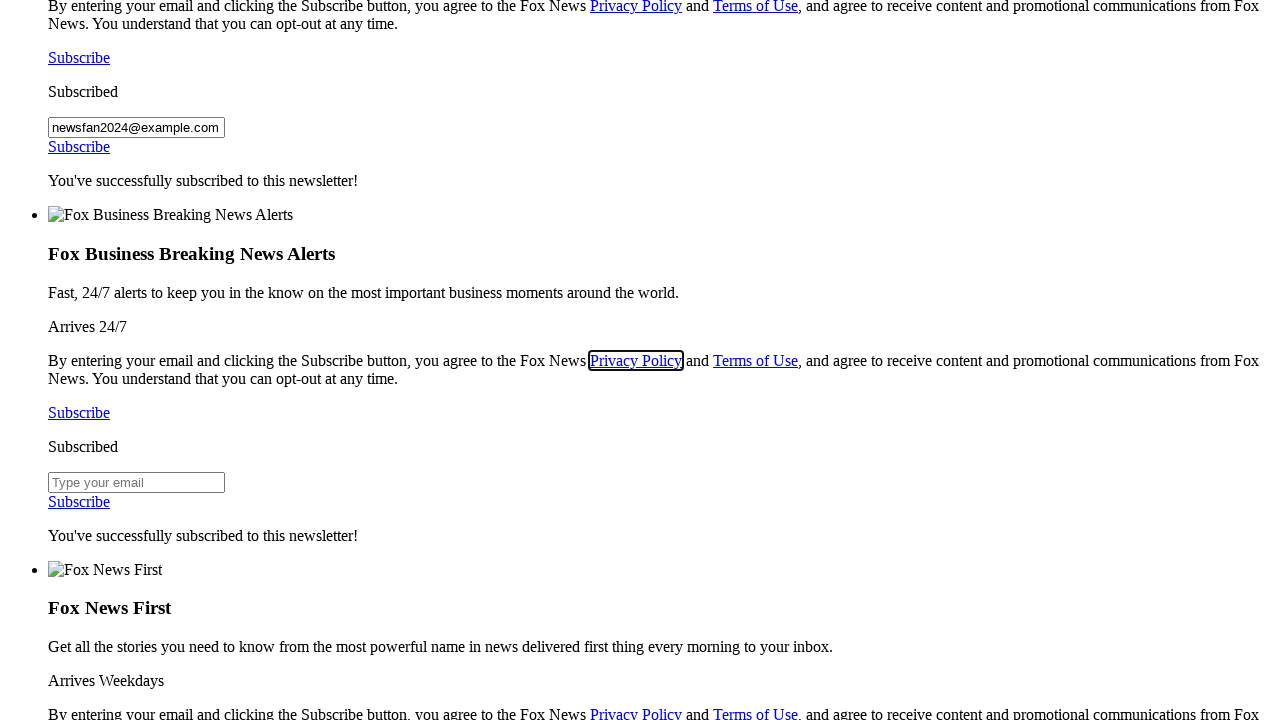

Pressed Tab to navigate in form
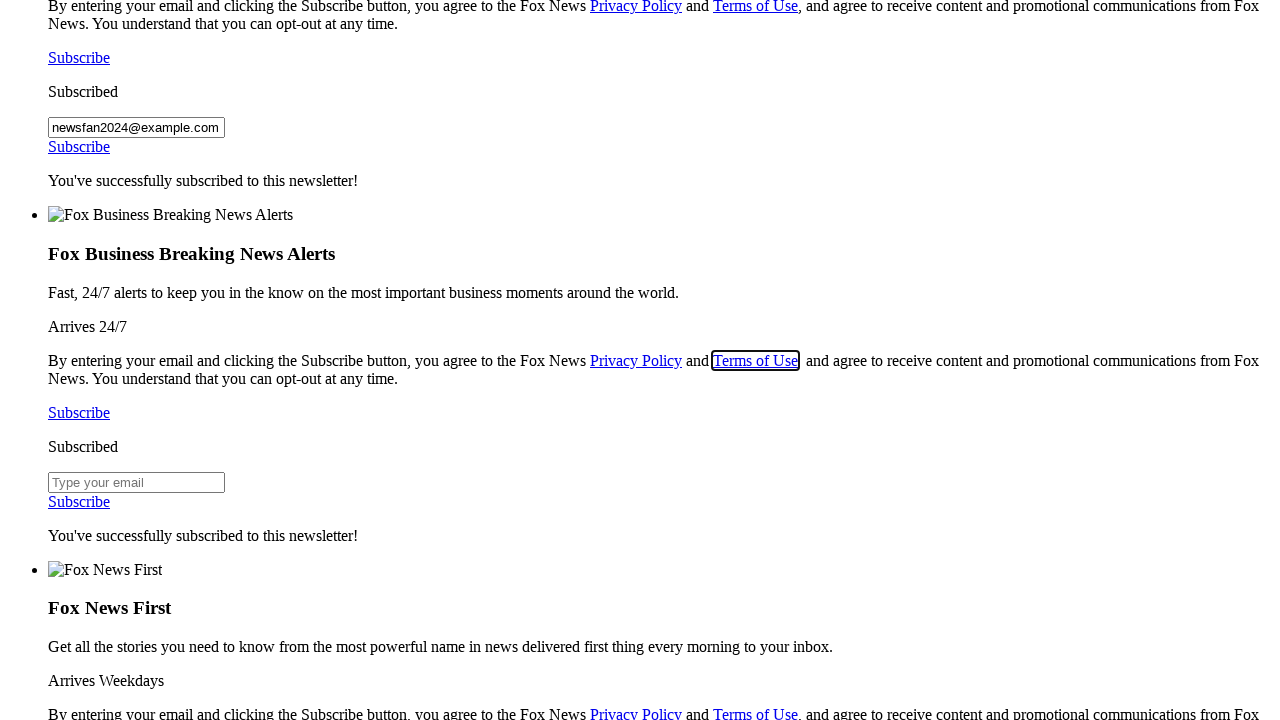

Pressed Tab to navigate in form
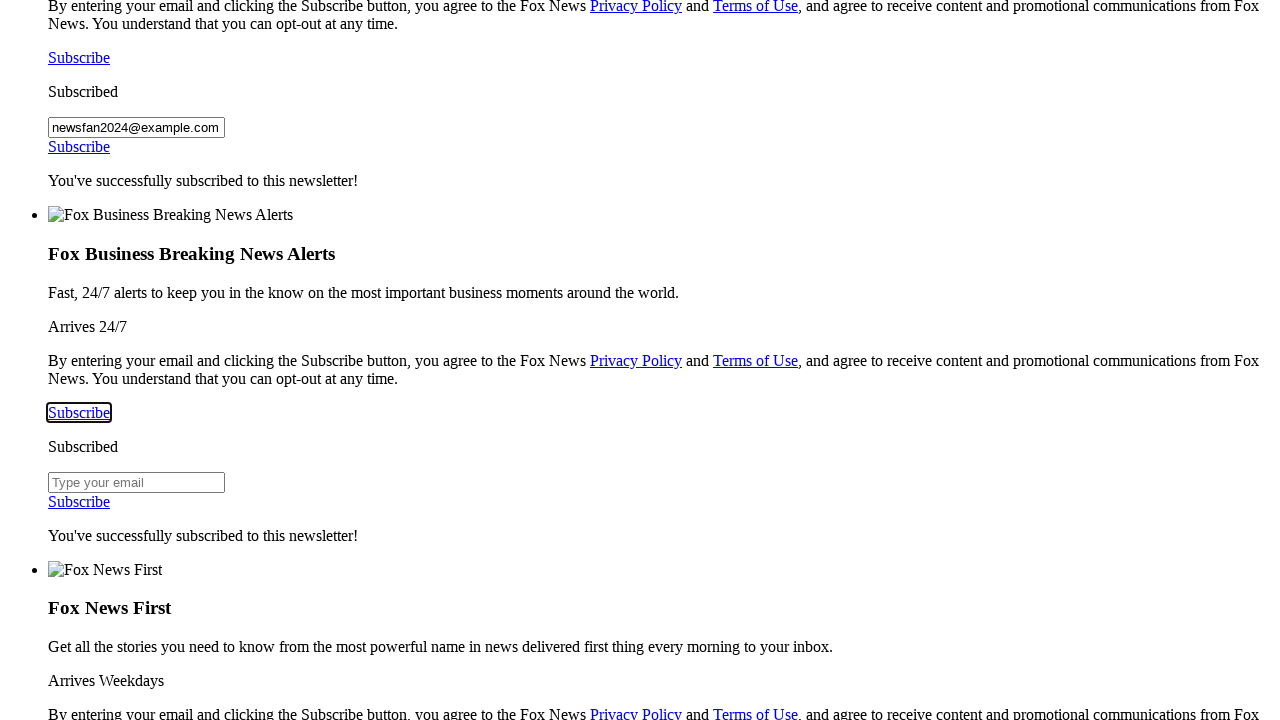

Pressed Enter to confirm selection
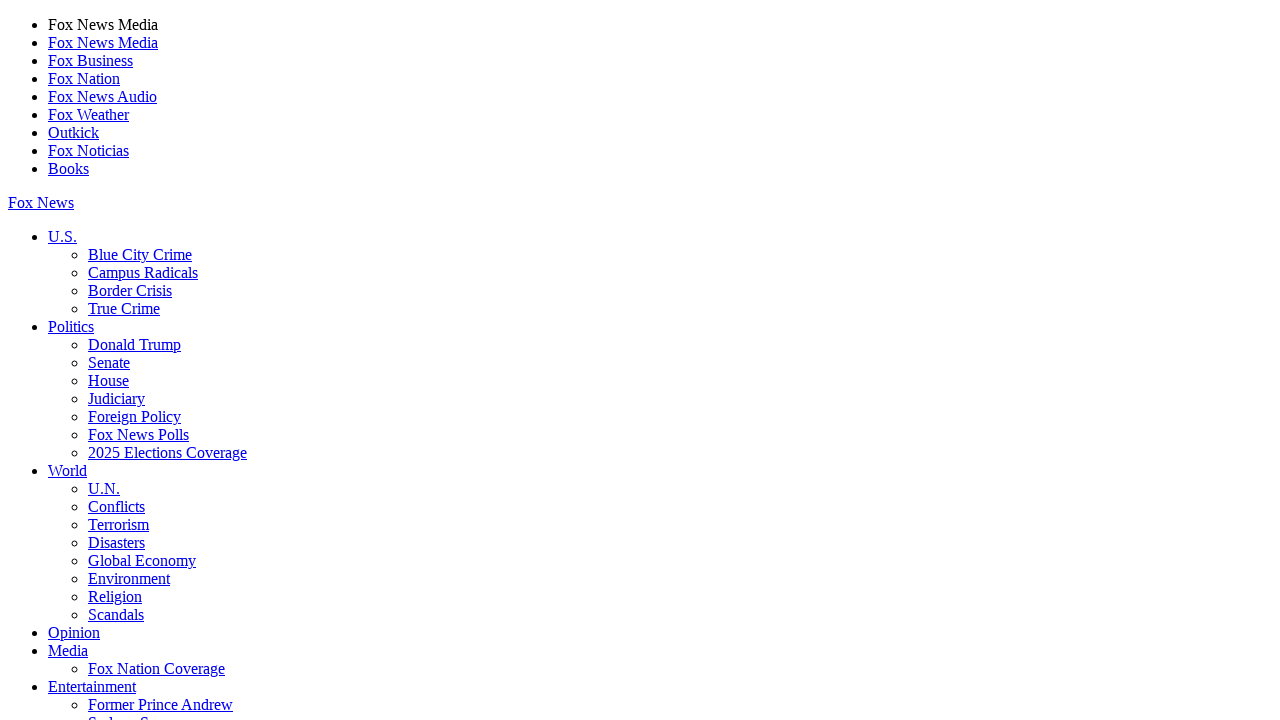

Pressed Tab to navigate in form
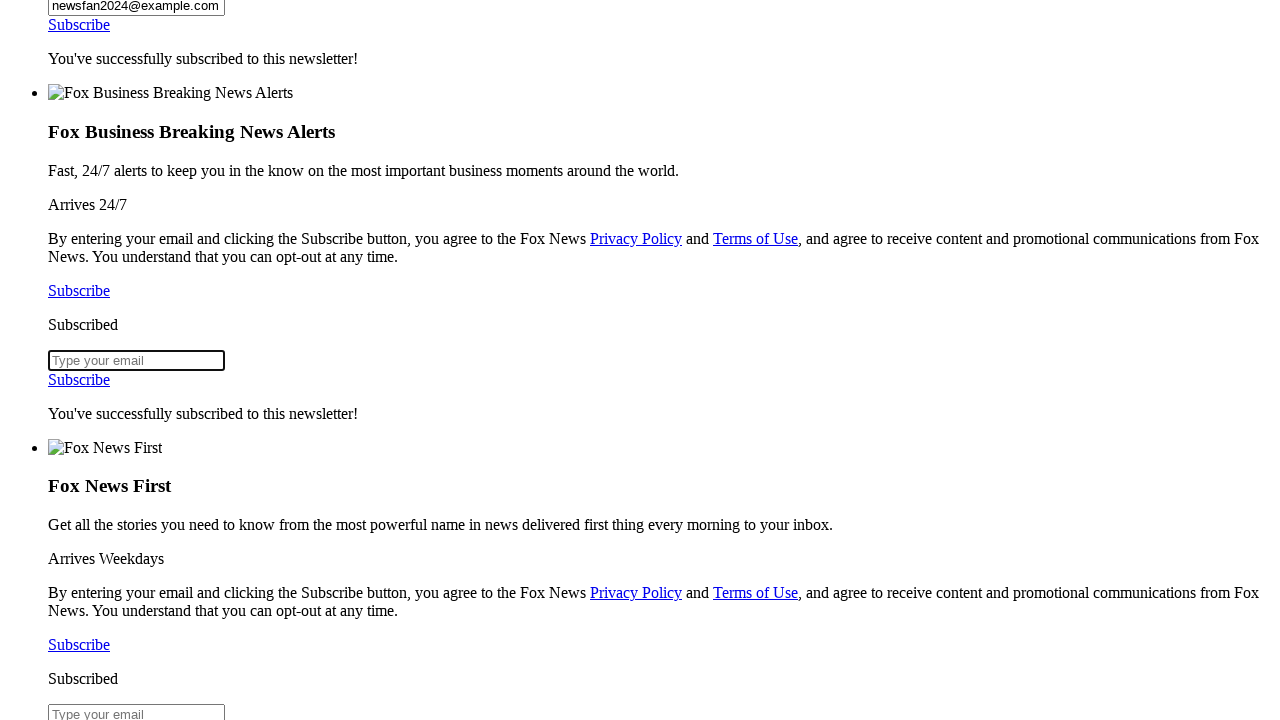

Pressed Tab to navigate in form
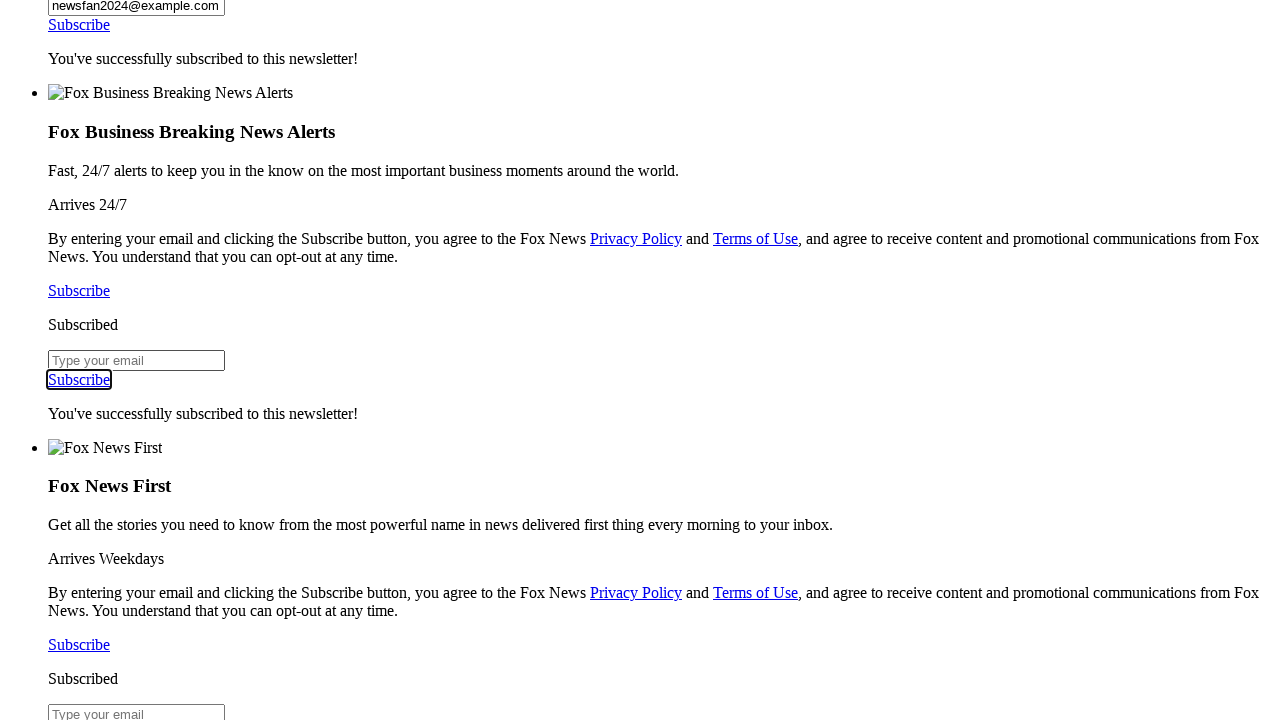

Pressed Enter to confirm selection
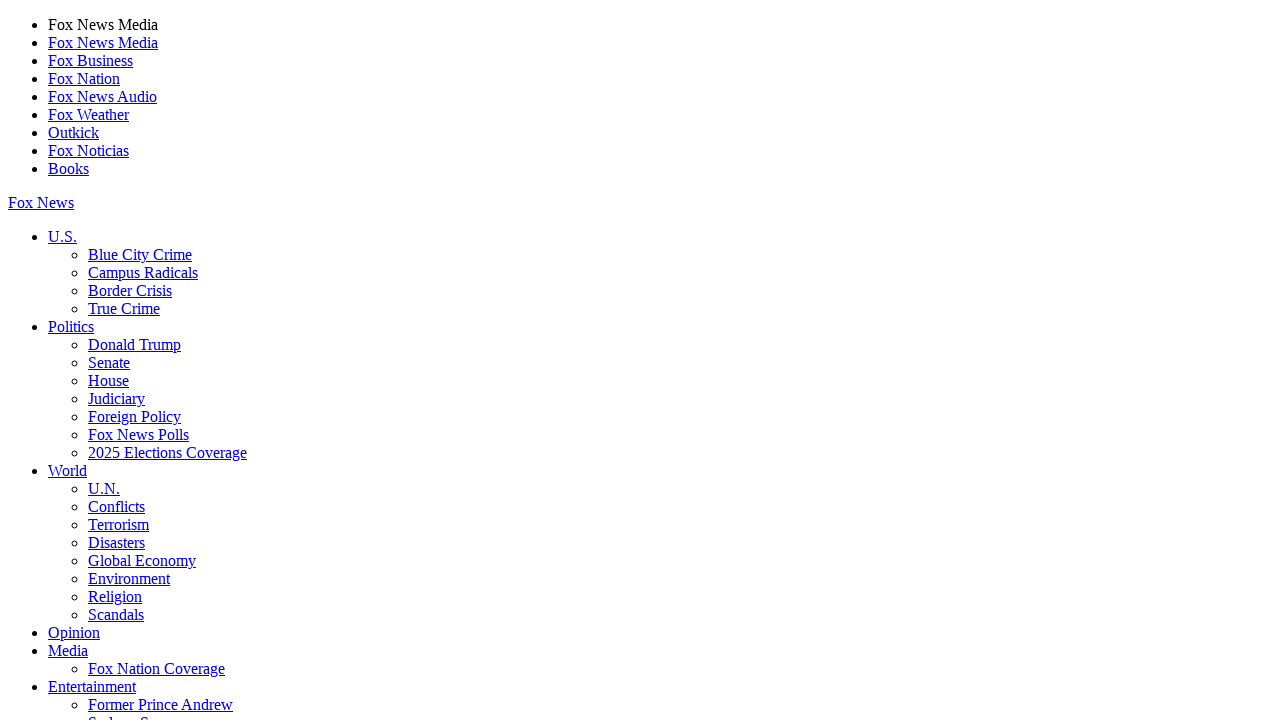

Pressed Tab to navigate in form
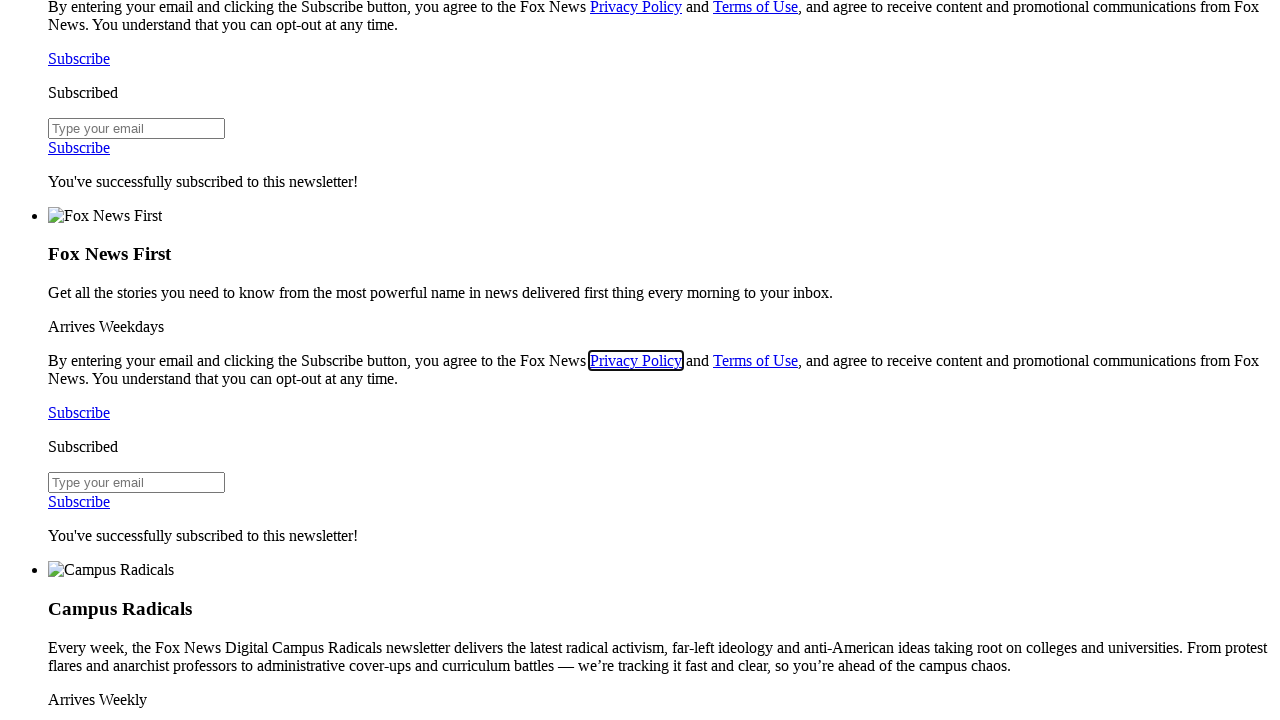

Pressed Tab to navigate in form
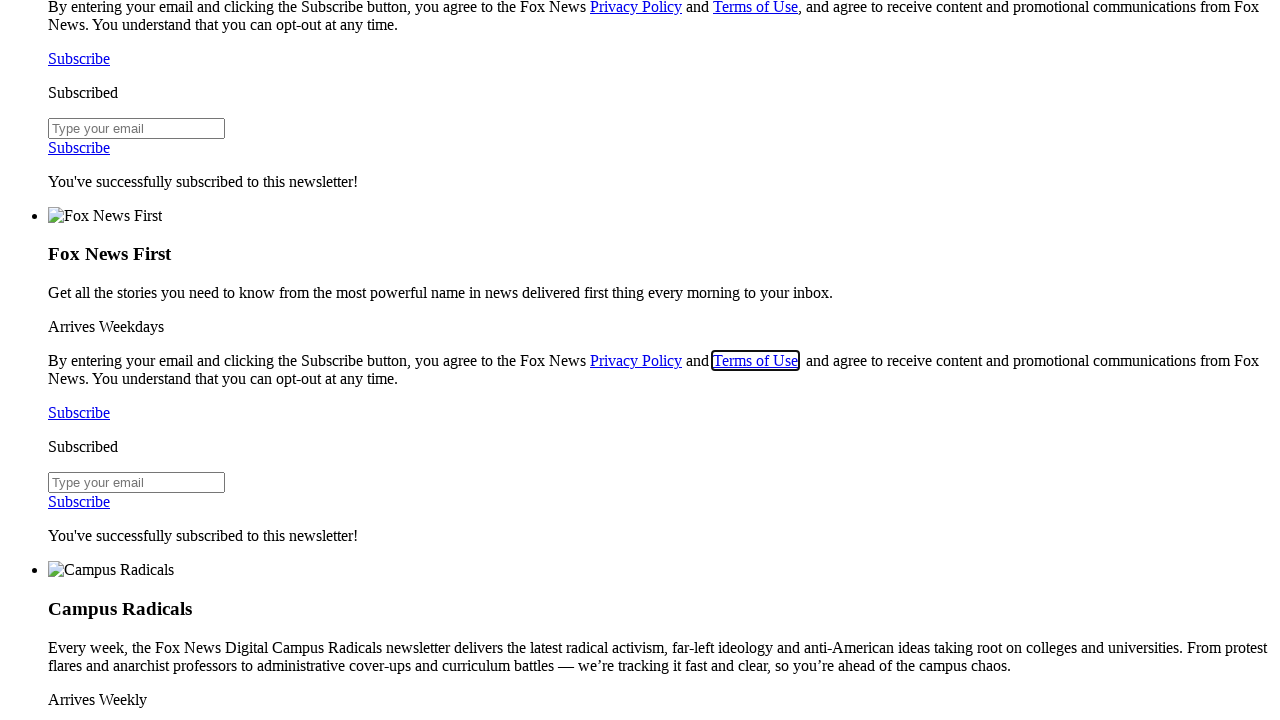

Pressed Tab to navigate in form
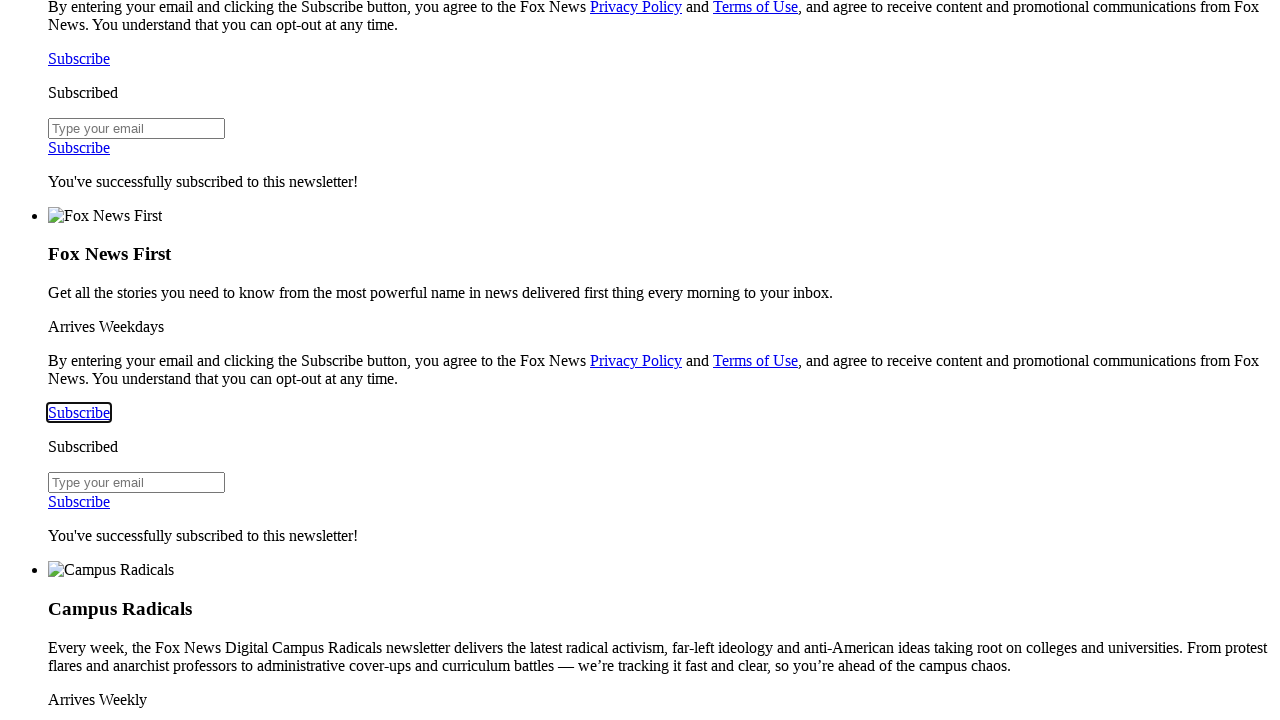

Pressed Enter to confirm selection
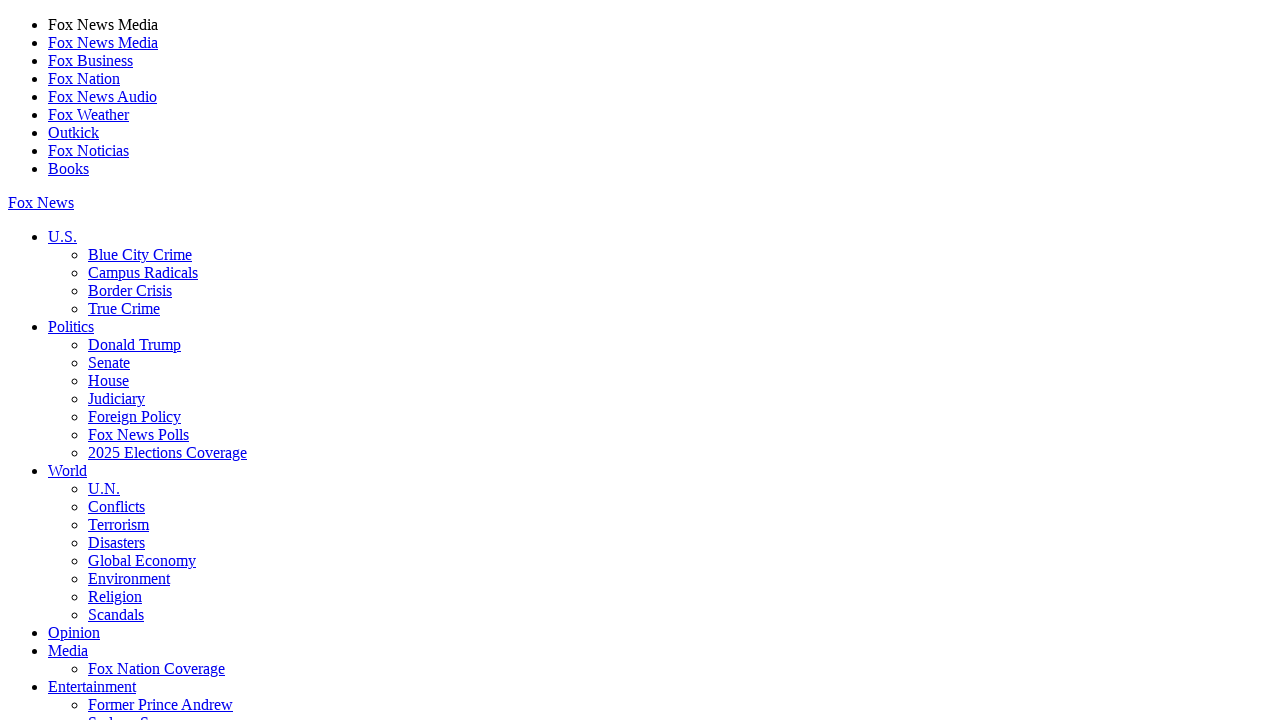

Pressed Tab to navigate in form
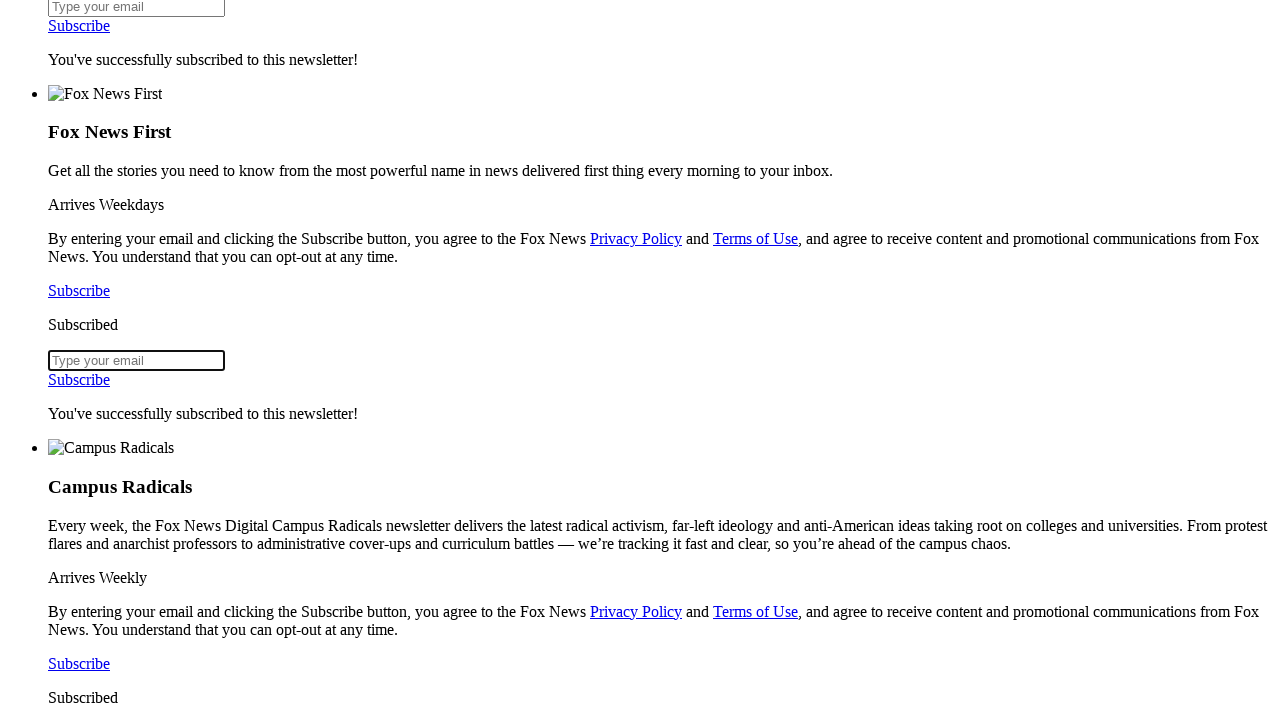

Pressed Tab to navigate in form
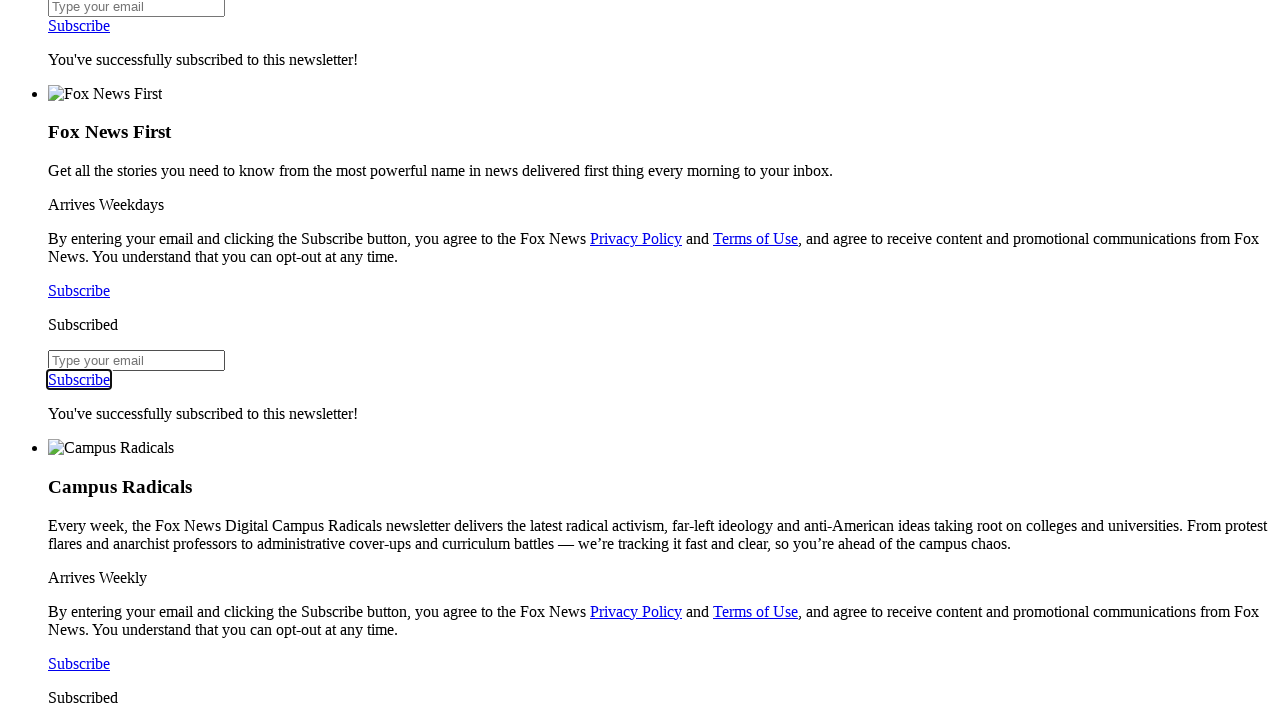

Pressed Enter to confirm selection
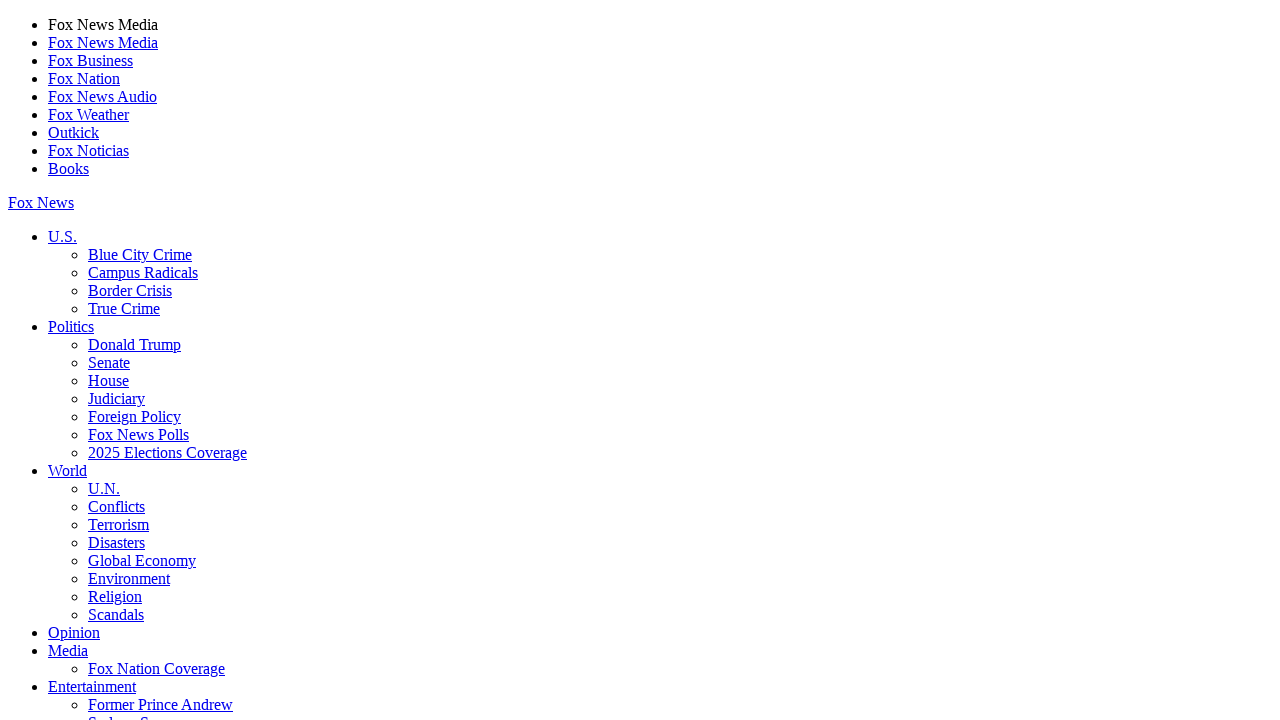

Pressed Tab to navigate in form
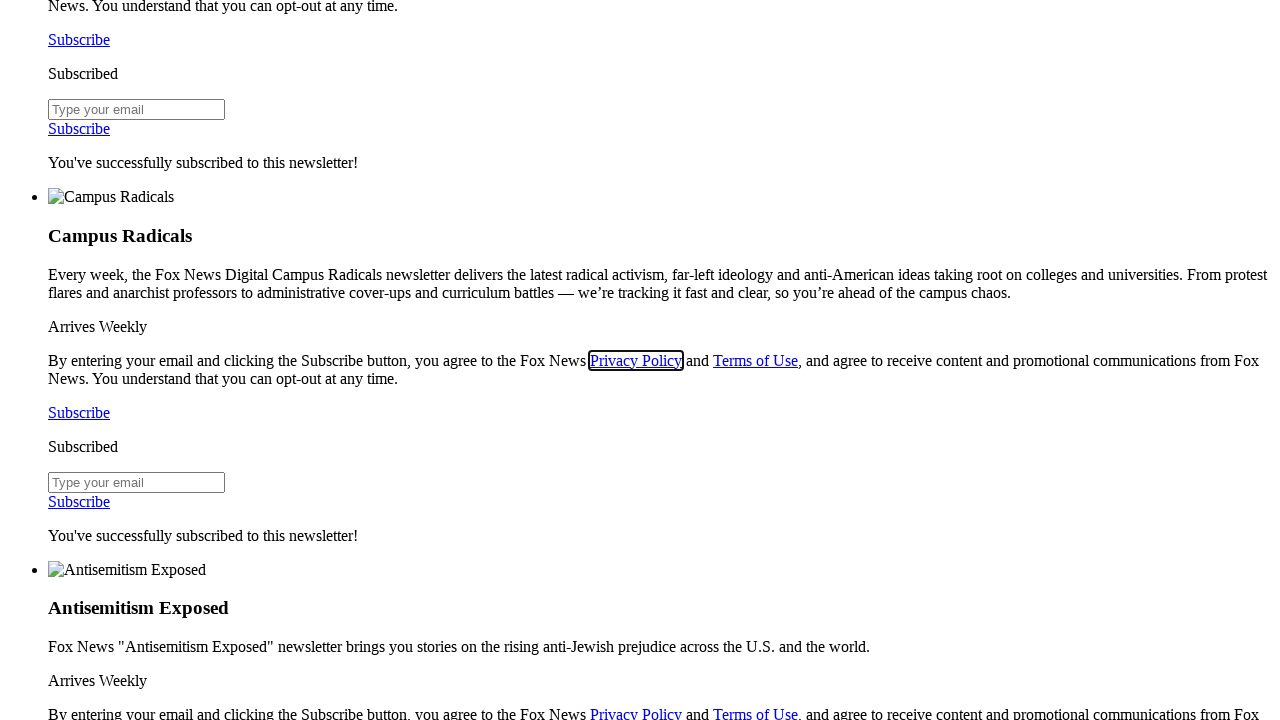

Pressed Tab to navigate in form
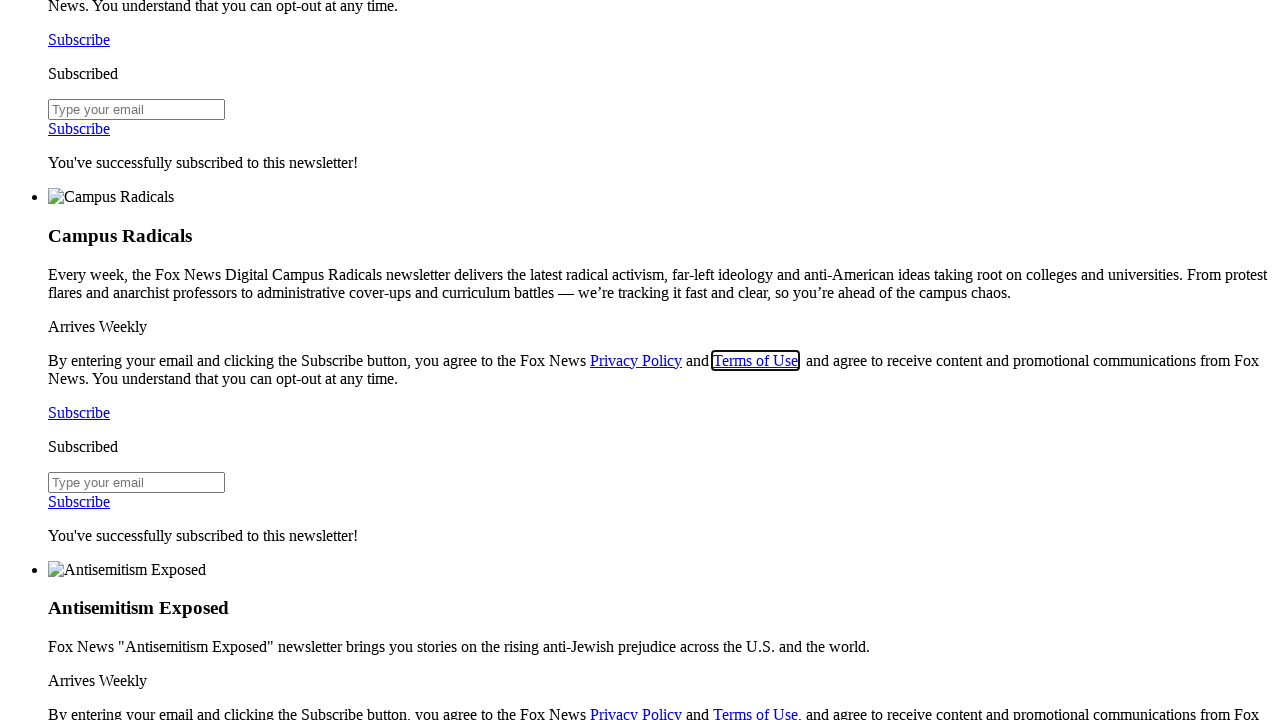

Pressed Tab to navigate in form
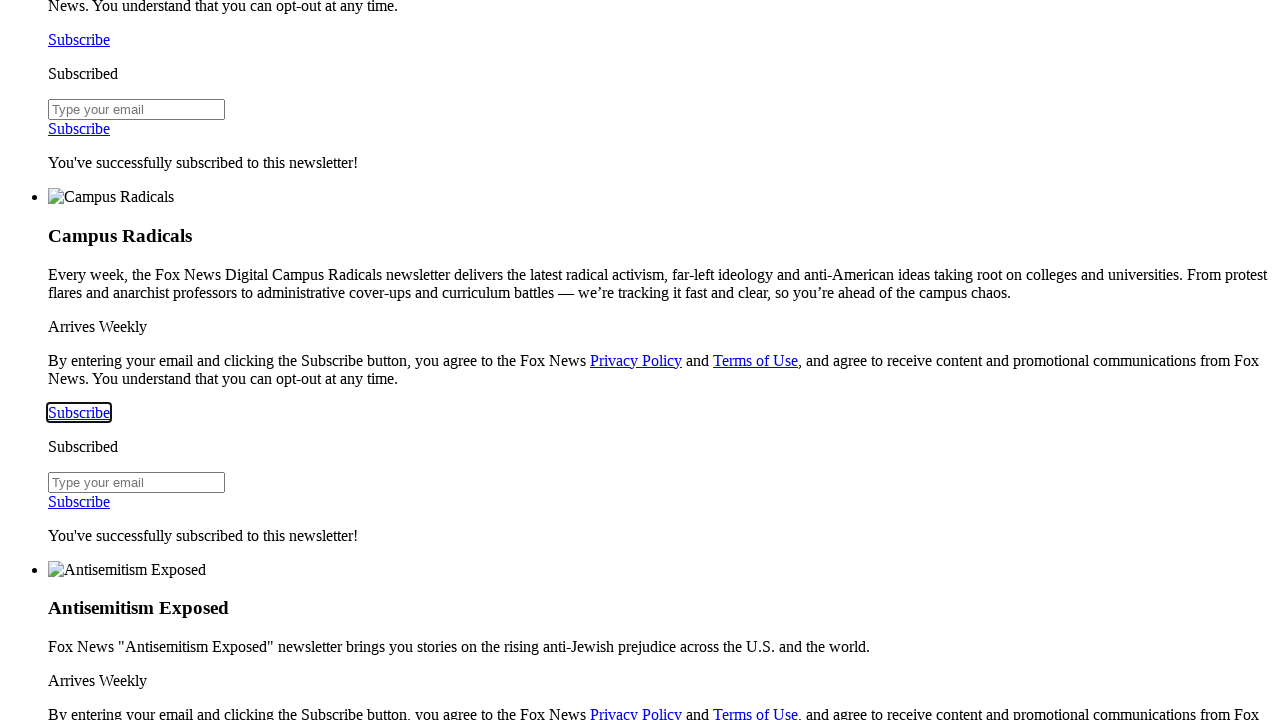

Pressed Enter to confirm selection
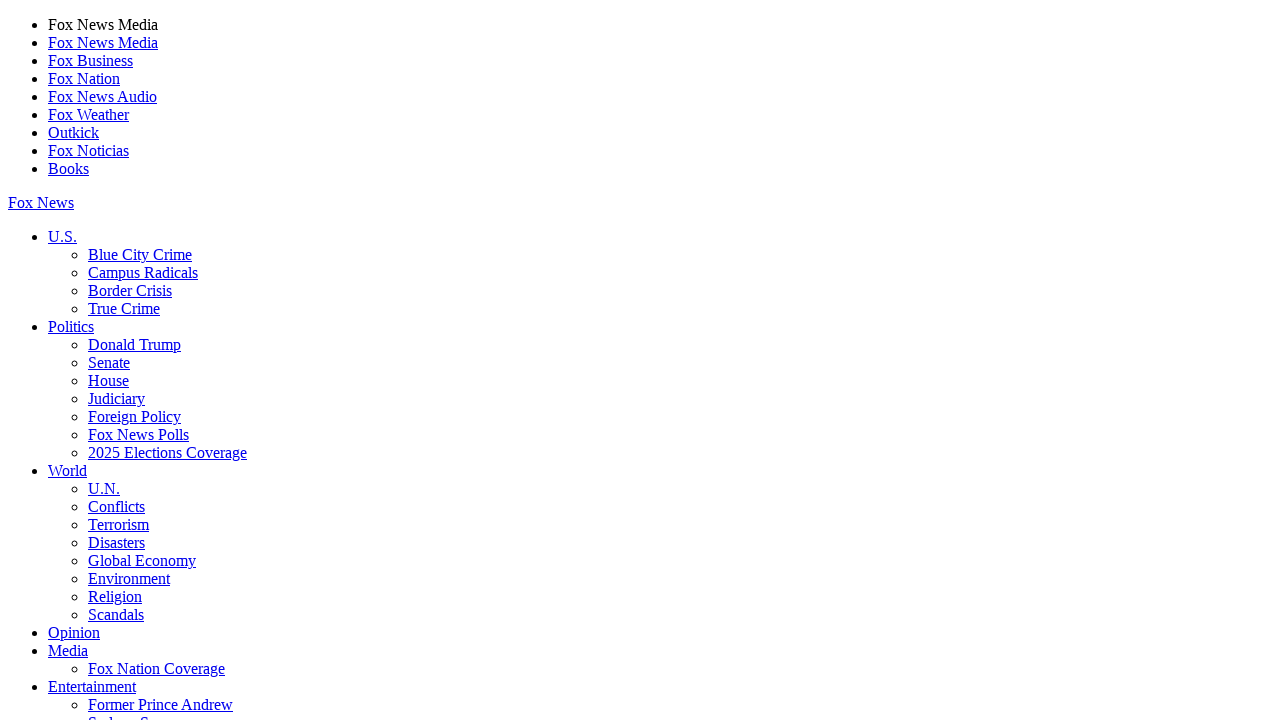

Pressed Tab to navigate in form
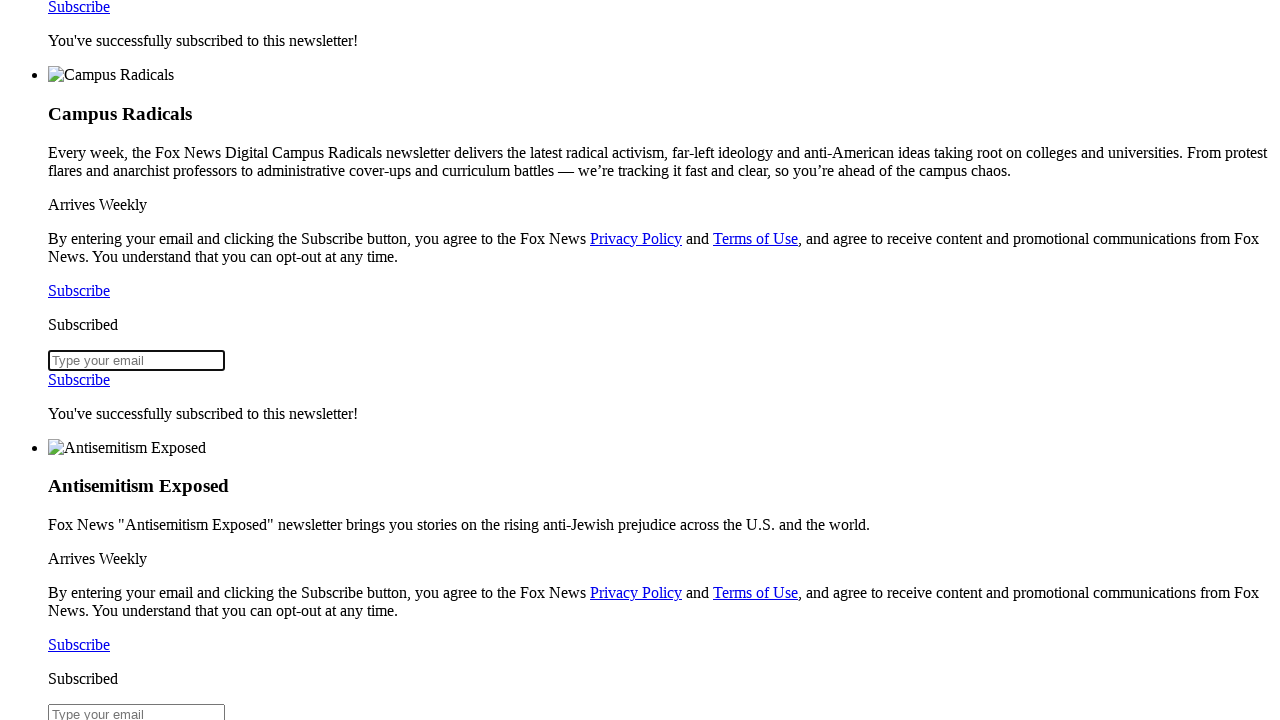

Pressed Tab to navigate in form
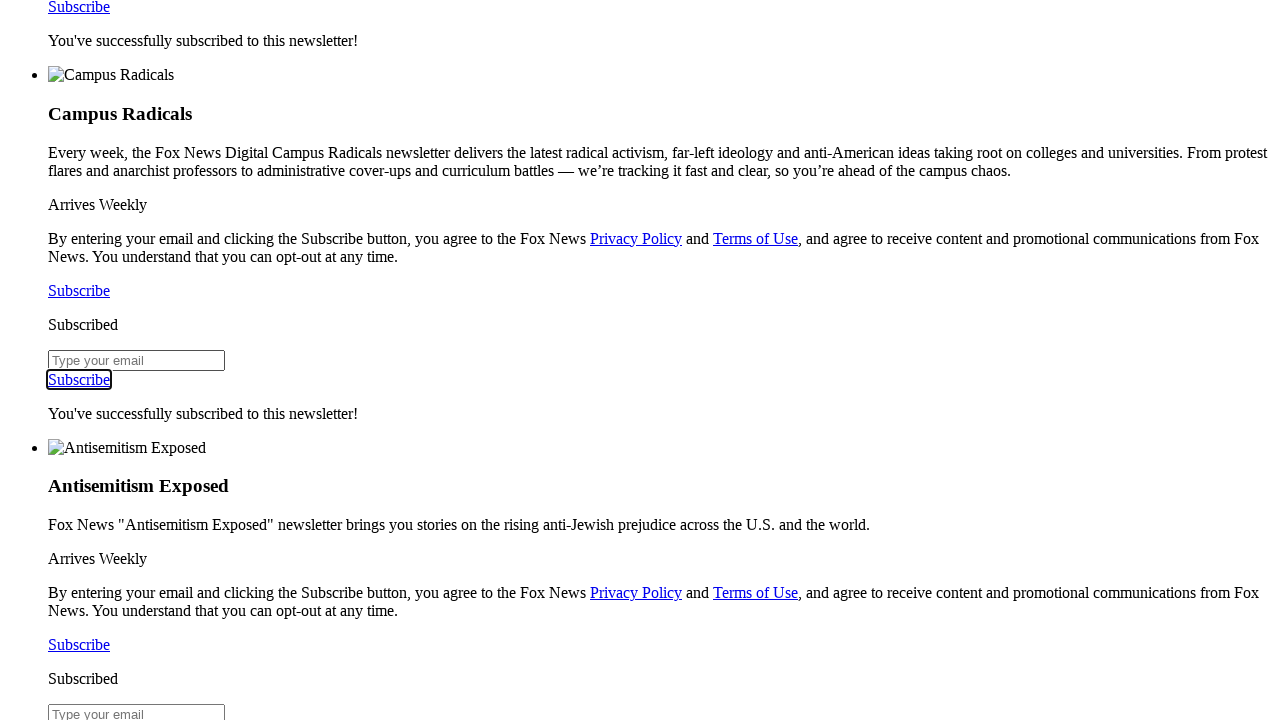

Pressed Enter to confirm selection and complete newsletter subscription
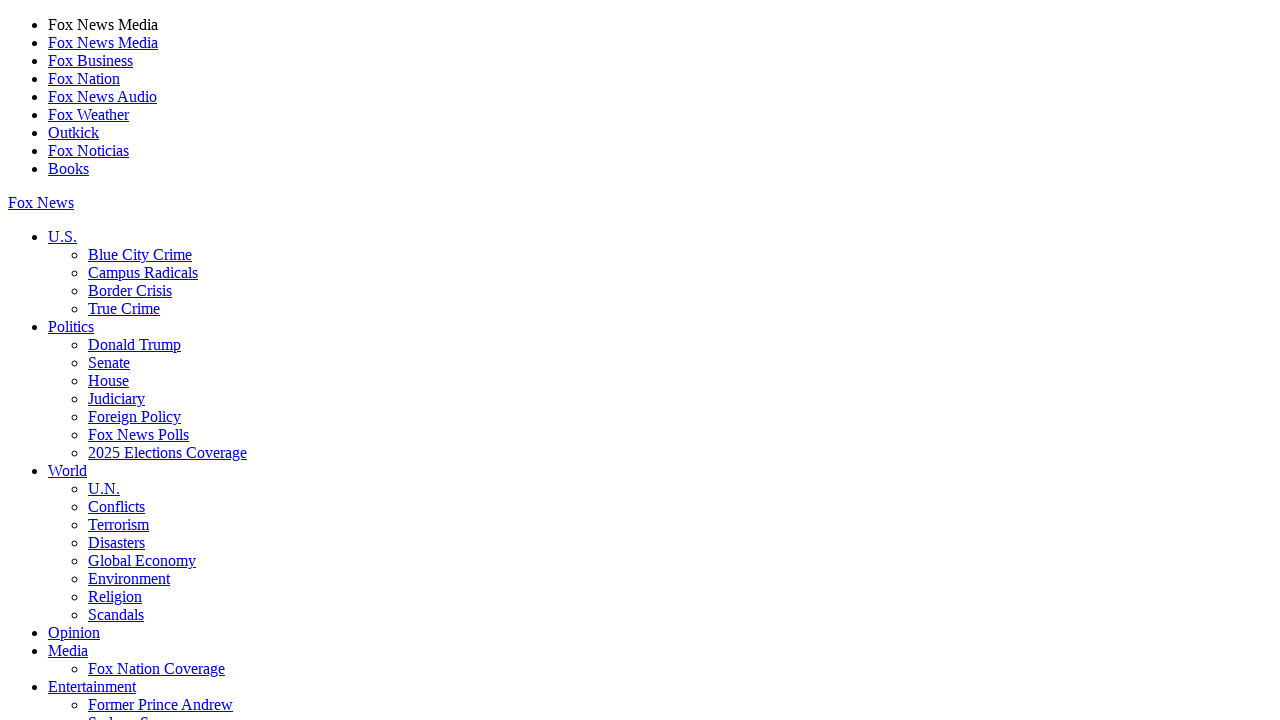

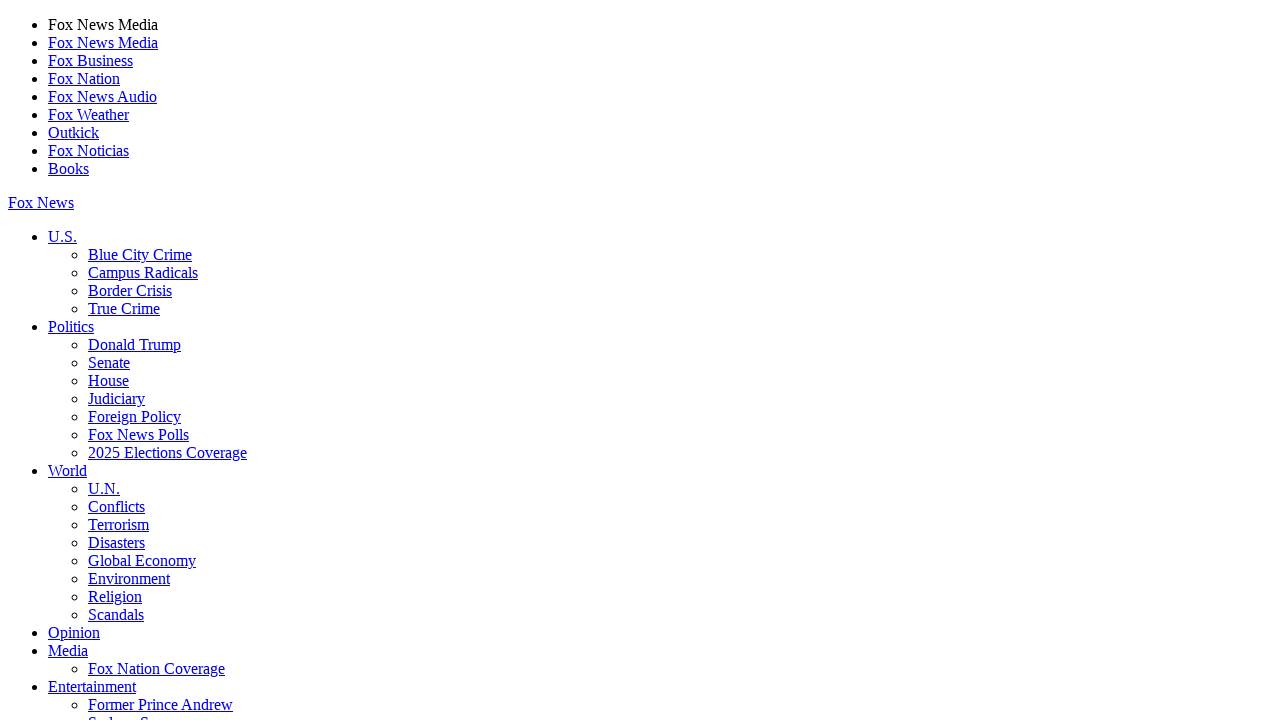